Tests input field functionality by entering a value, clearing it, and entering a new value

Starting URL: https://the-internet.herokuapp.com/inputs

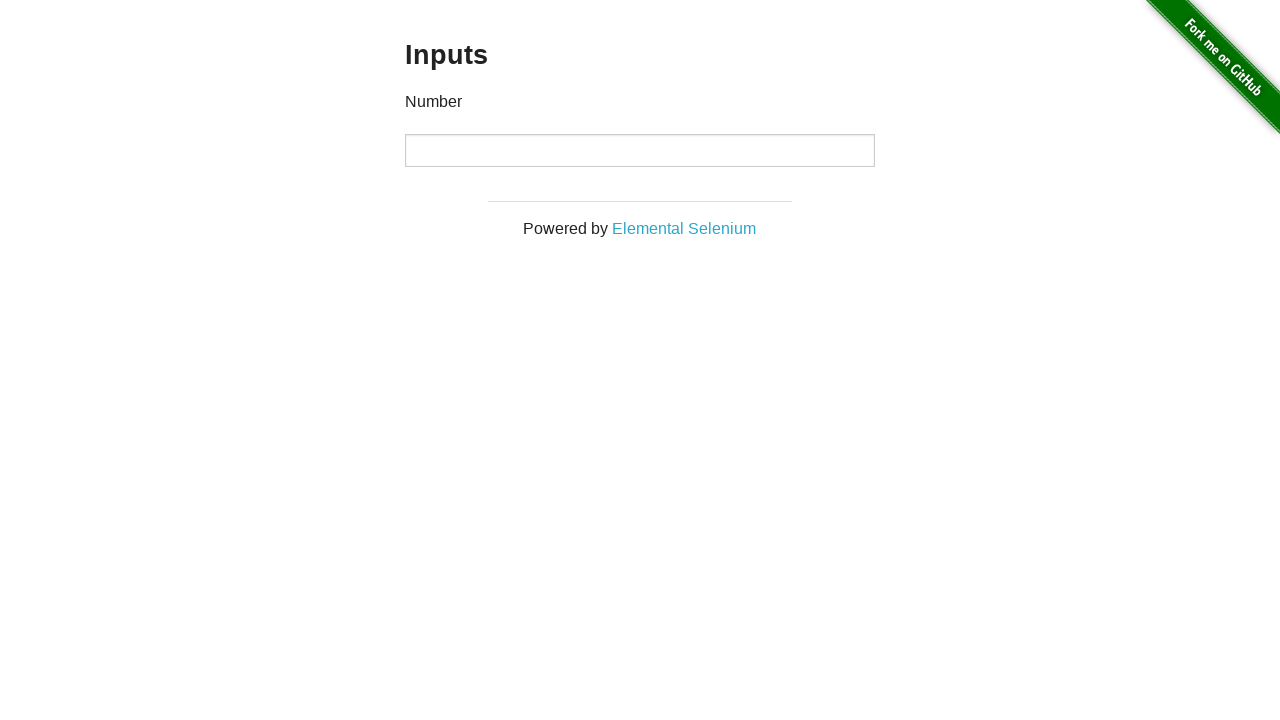

Filled input field with value '100' on input
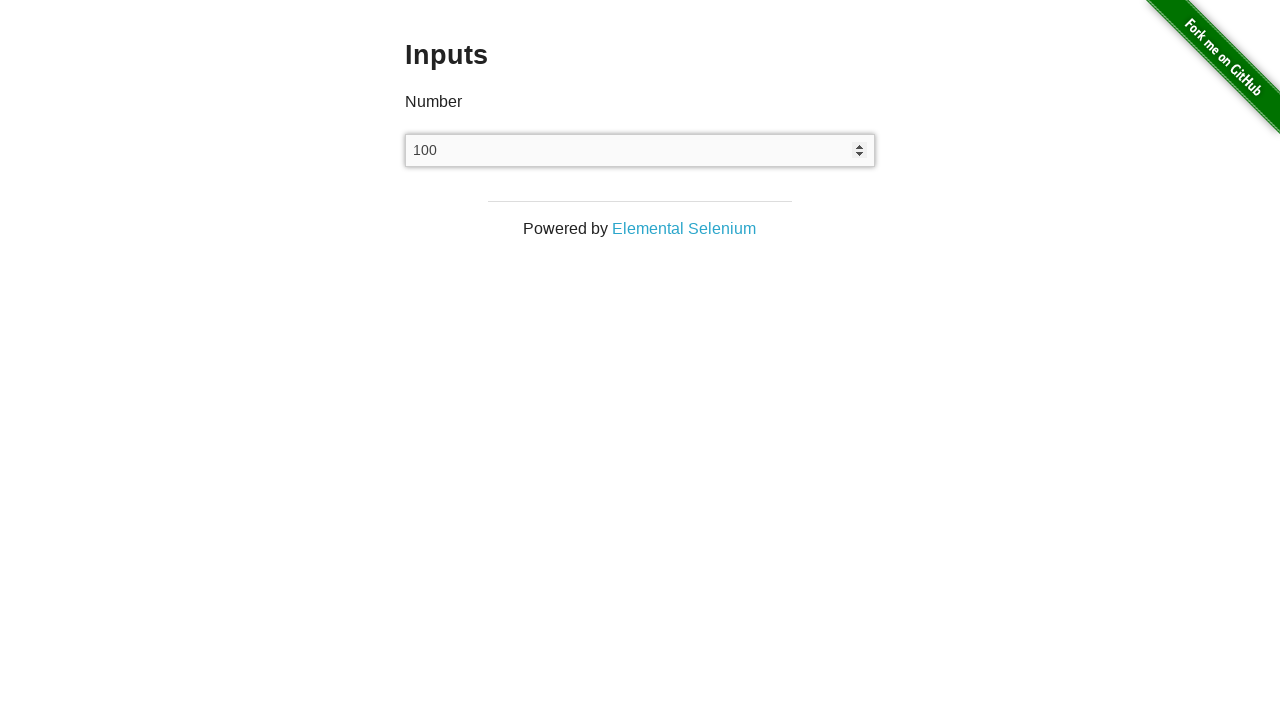

Cleared input field on input
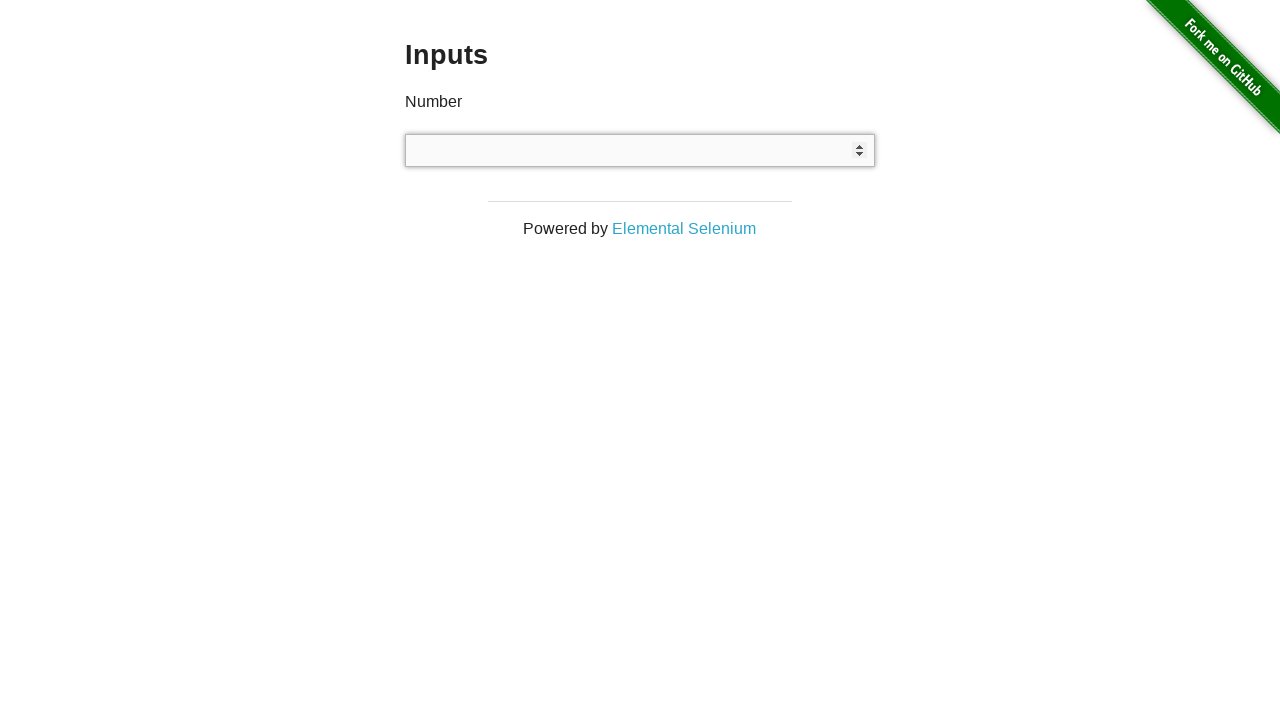

Filled input field with value '200' on input
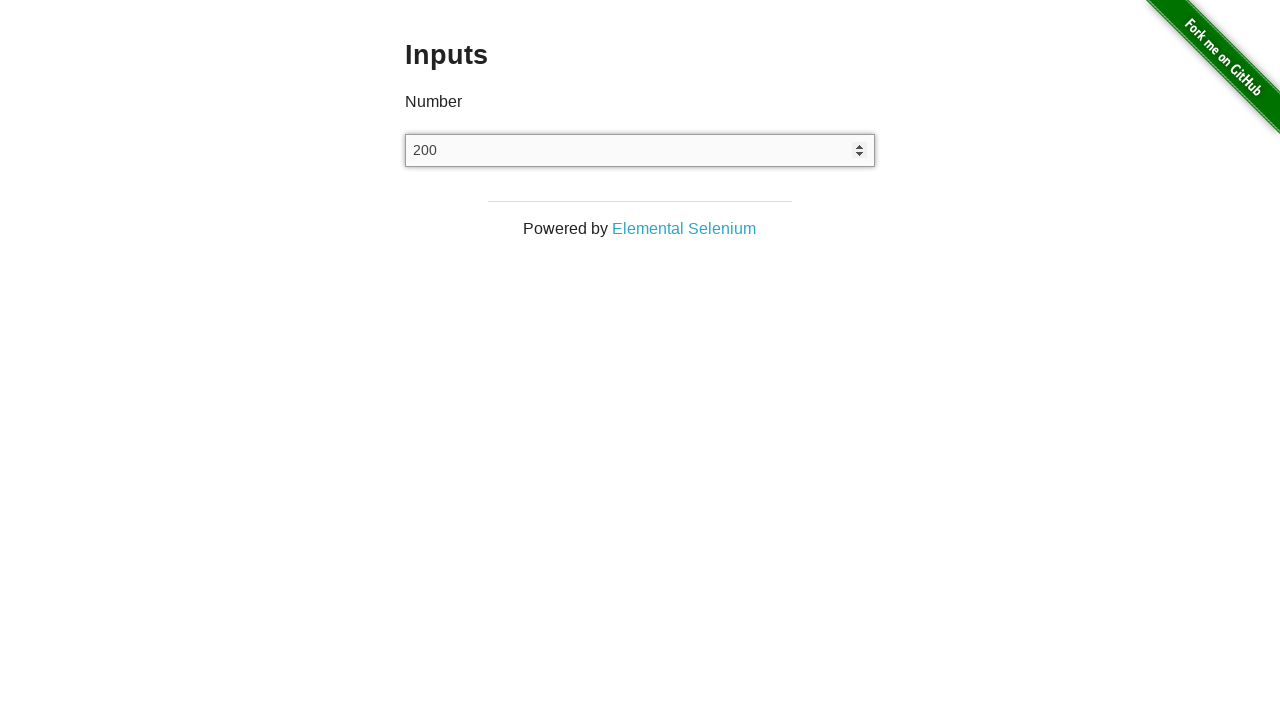

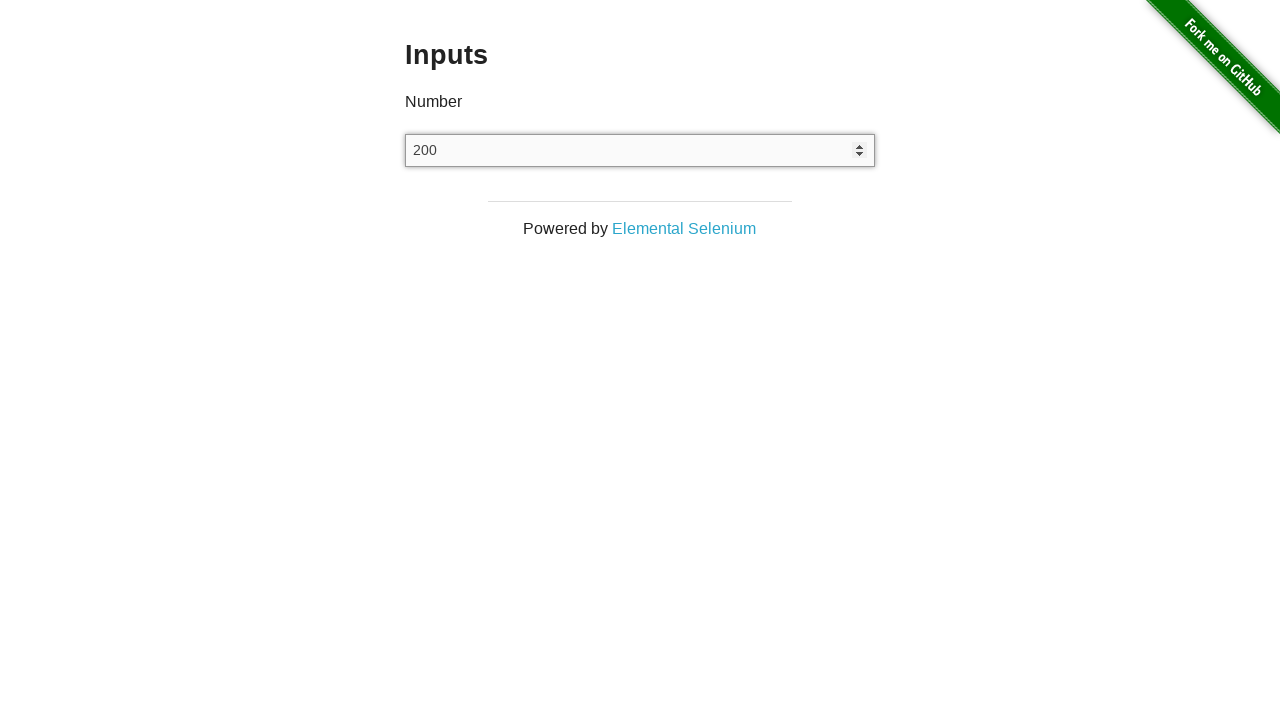